Tests AJAX functionality by clicking a button and waiting for dynamic content to load

Starting URL: http://uitestingplayground.com/ajax

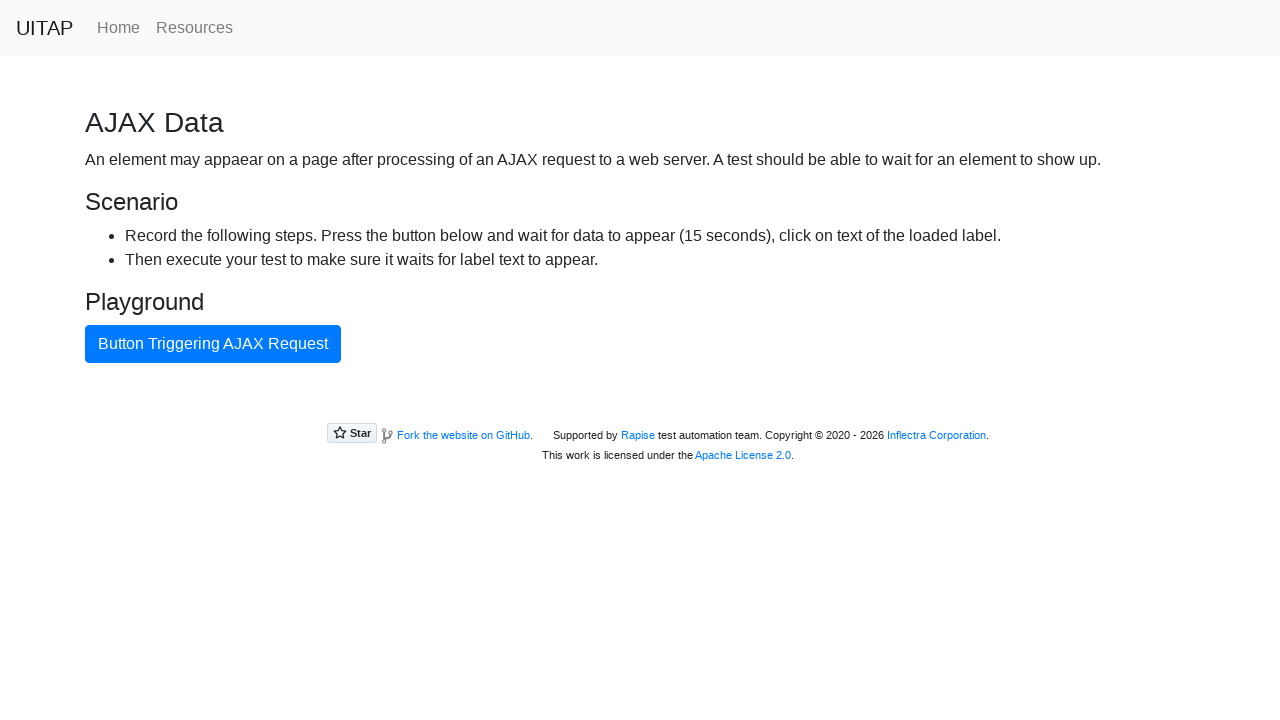

Clicked AJAX button to trigger dynamic content loading at (213, 344) on #ajaxButton
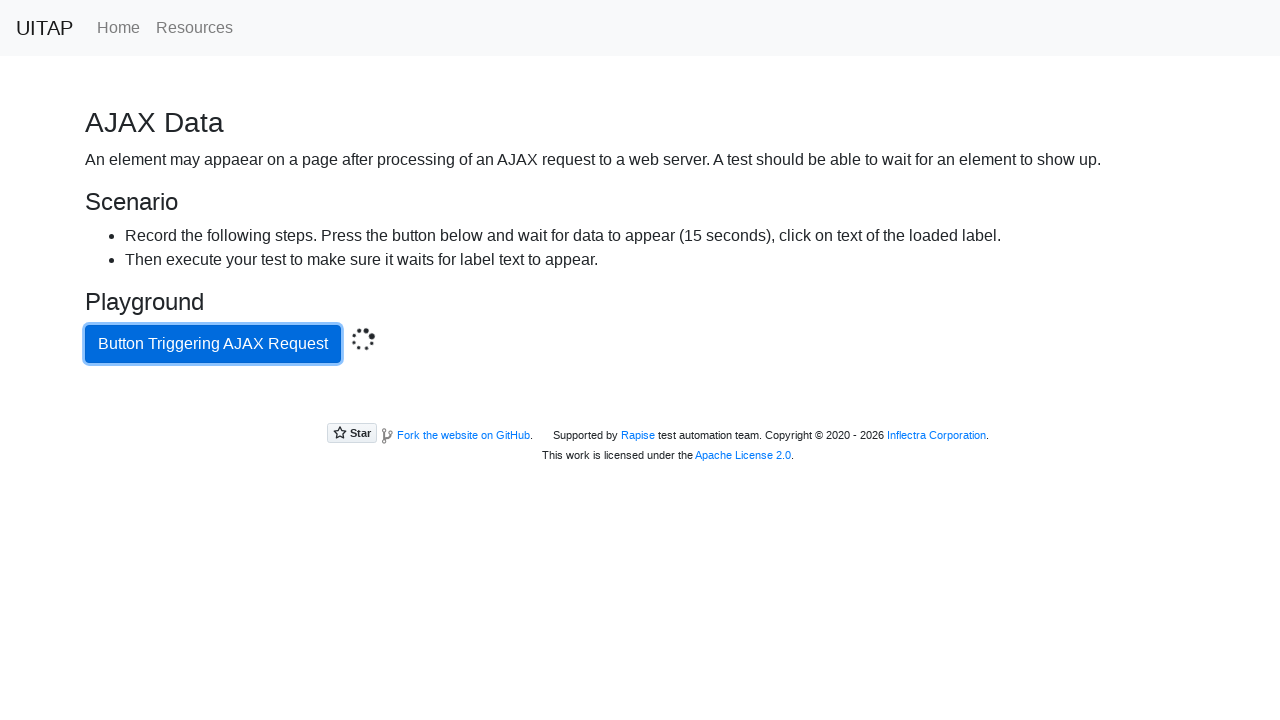

Success message appeared after AJAX call completed
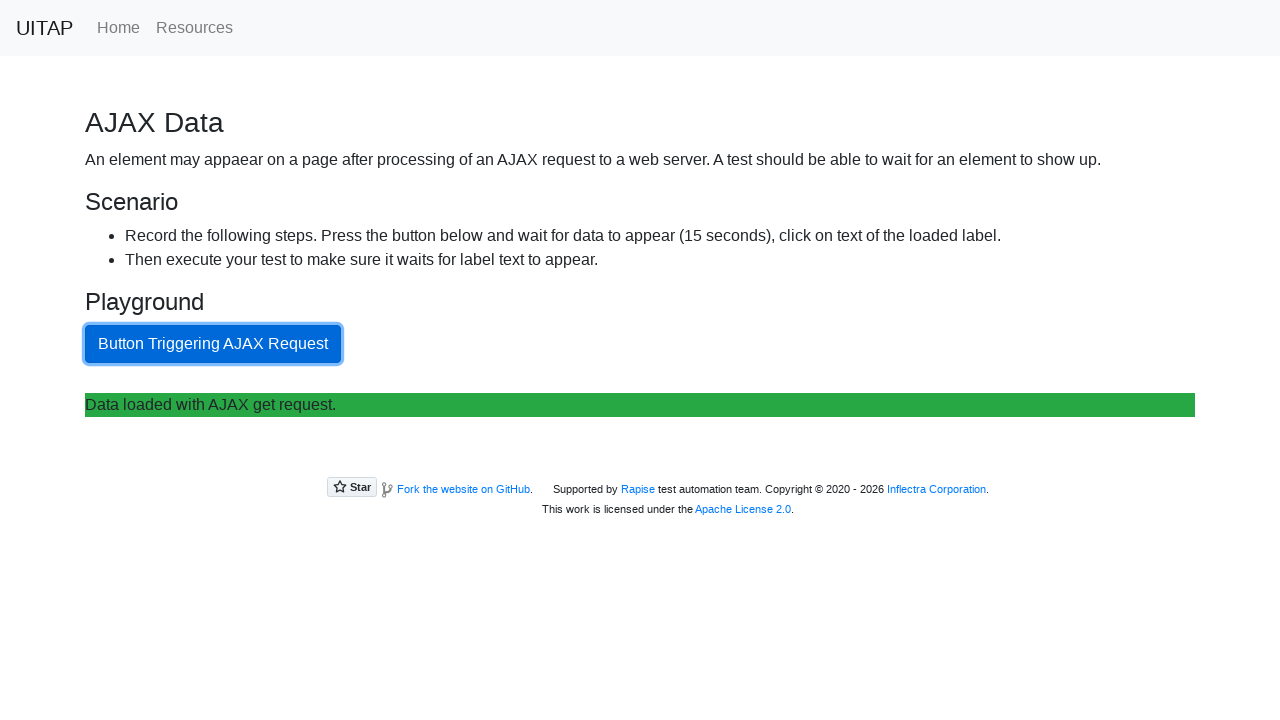

Retrieved success message text content
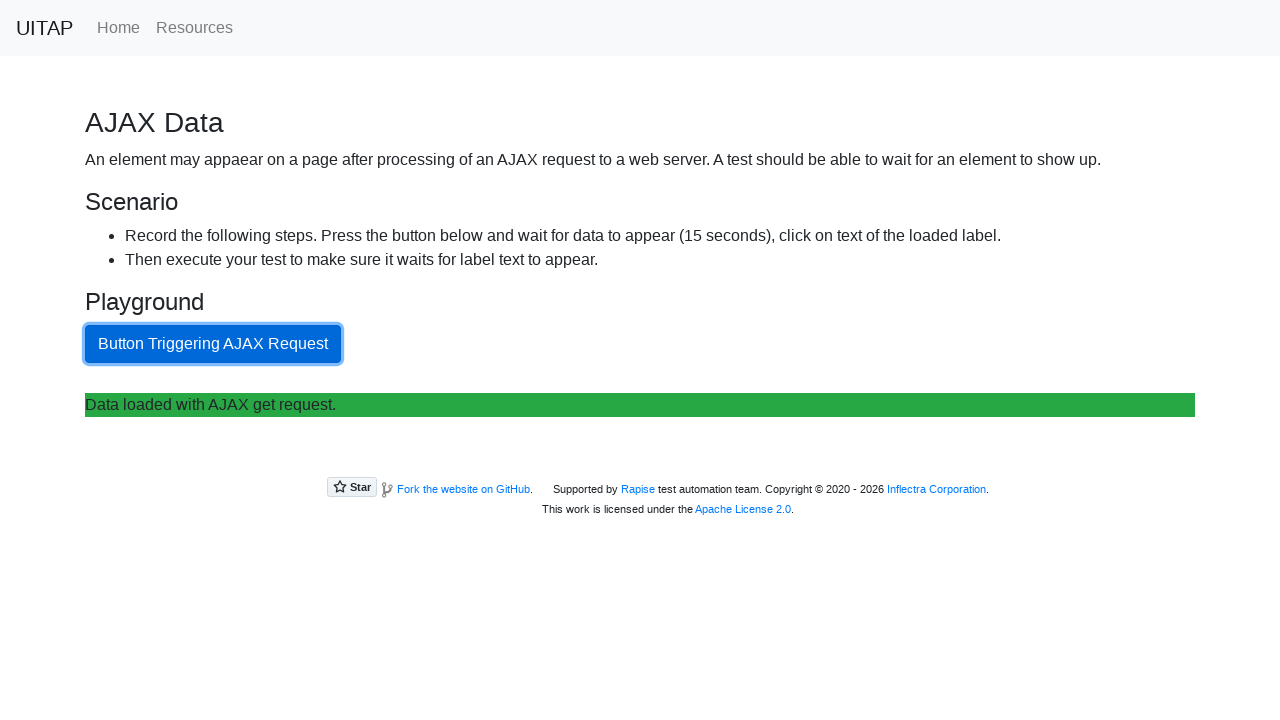

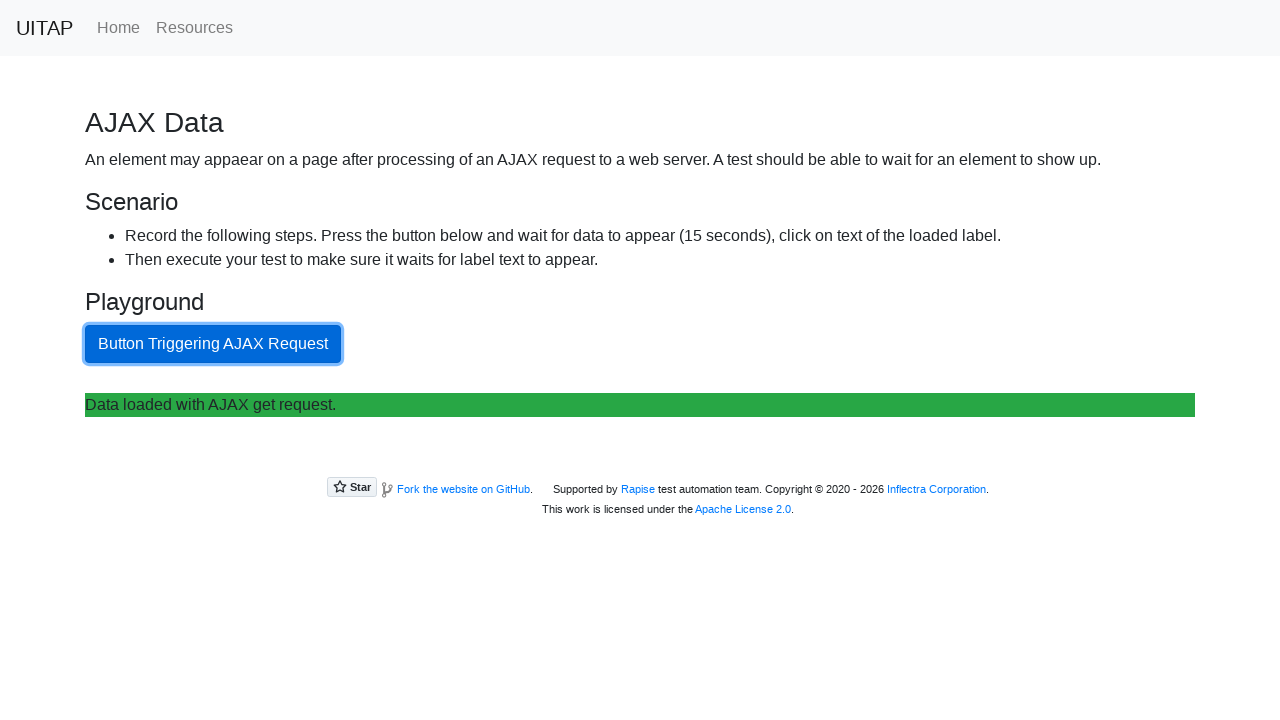